Tests that Clear completed button is hidden when there are no completed items

Starting URL: https://demo.playwright.dev/todomvc

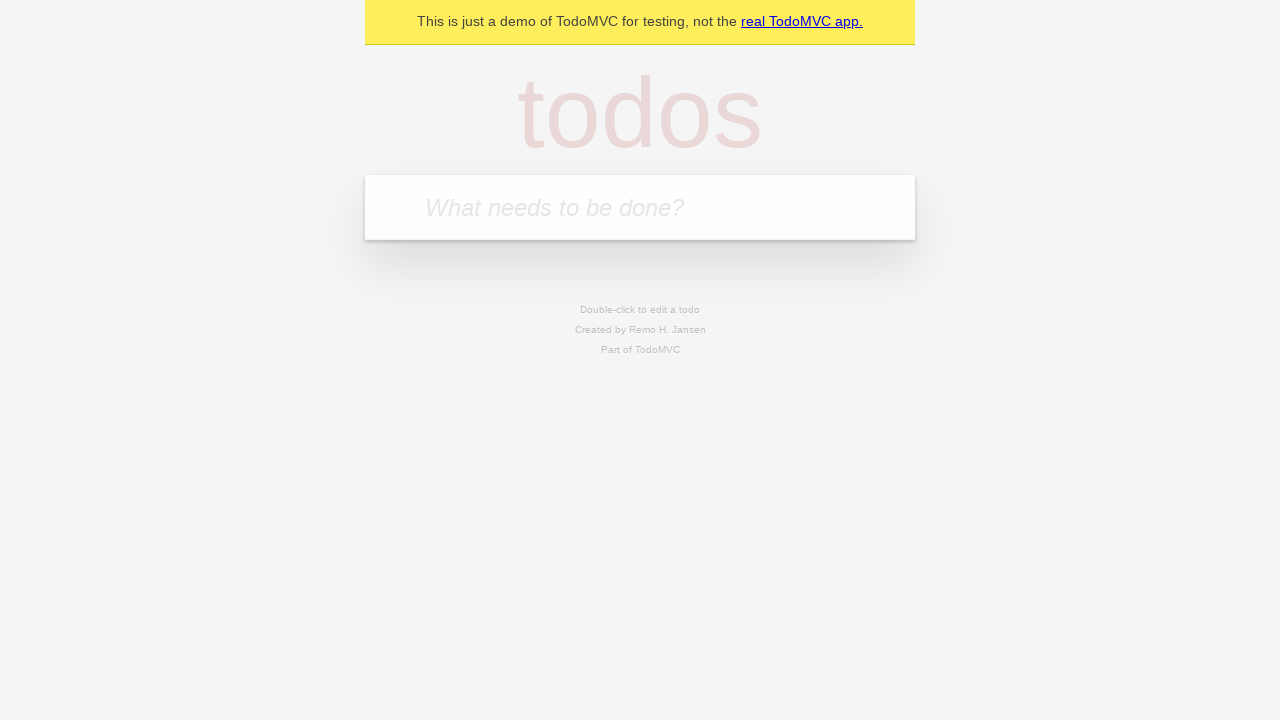

Filled todo input with 'buy some cheese' on internal:attr=[placeholder="What needs to be done?"i]
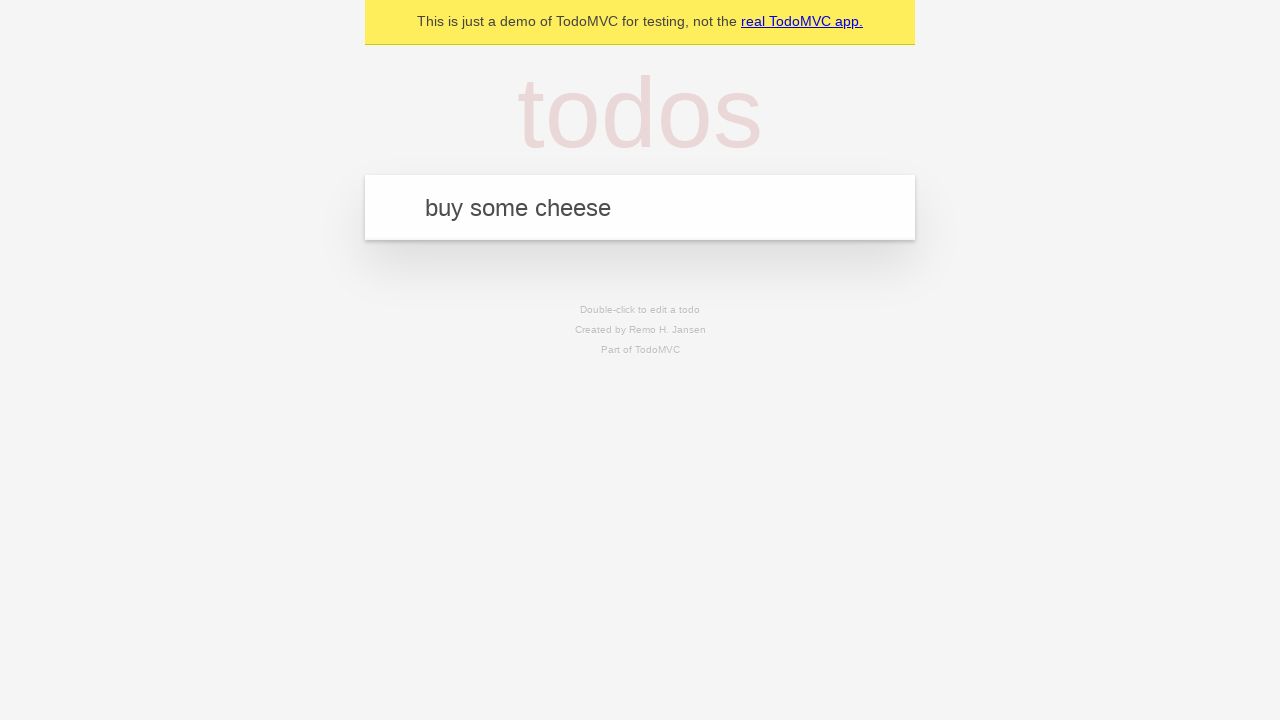

Pressed Enter to add first todo item on internal:attr=[placeholder="What needs to be done?"i]
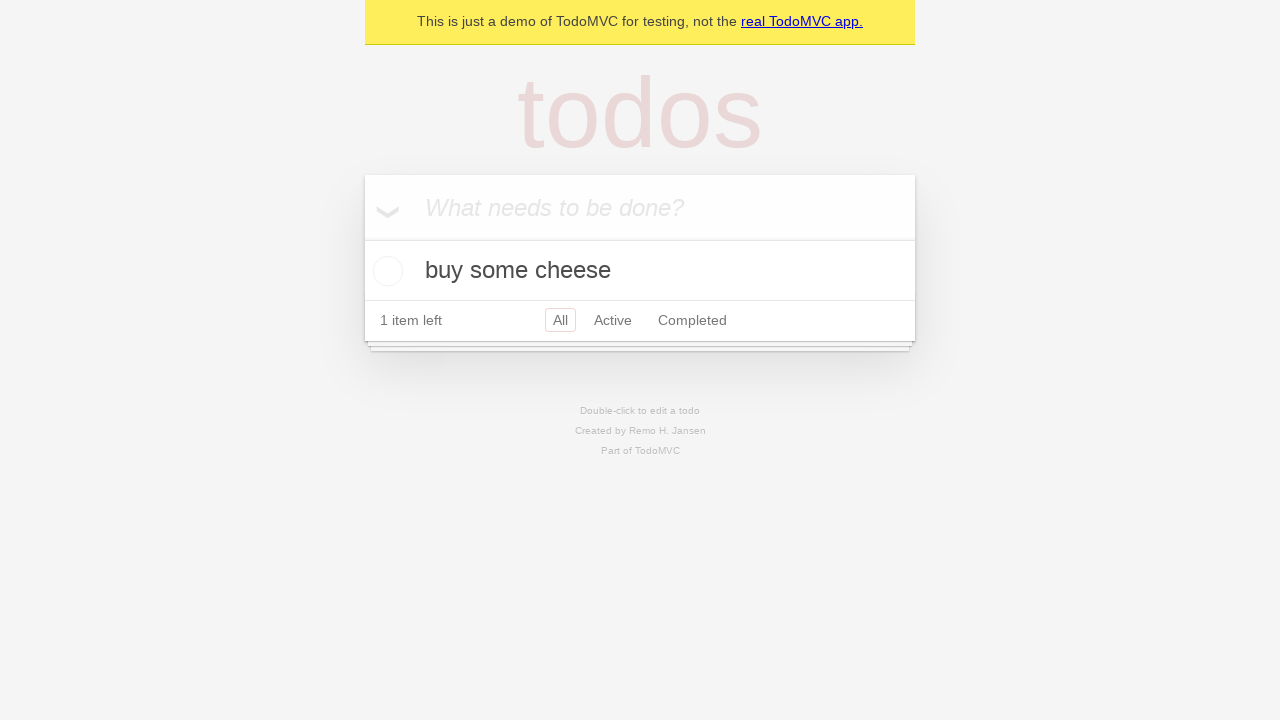

Filled todo input with 'feed the cat' on internal:attr=[placeholder="What needs to be done?"i]
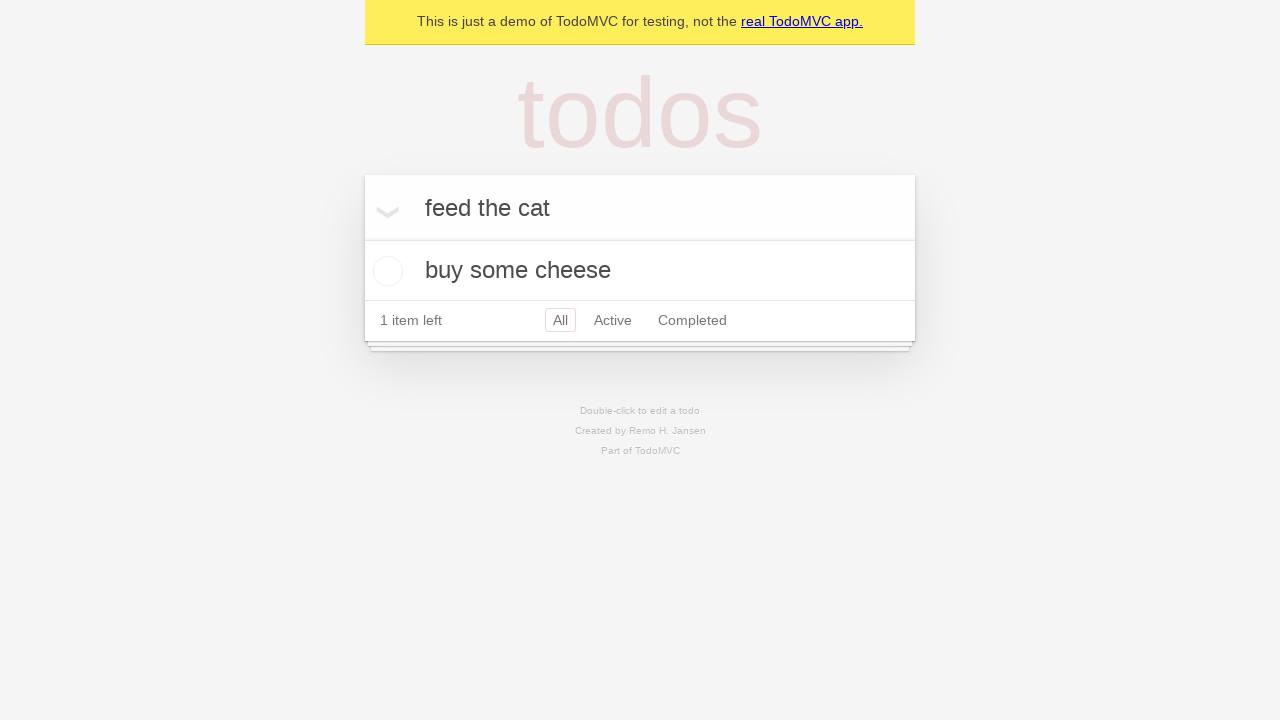

Pressed Enter to add second todo item on internal:attr=[placeholder="What needs to be done?"i]
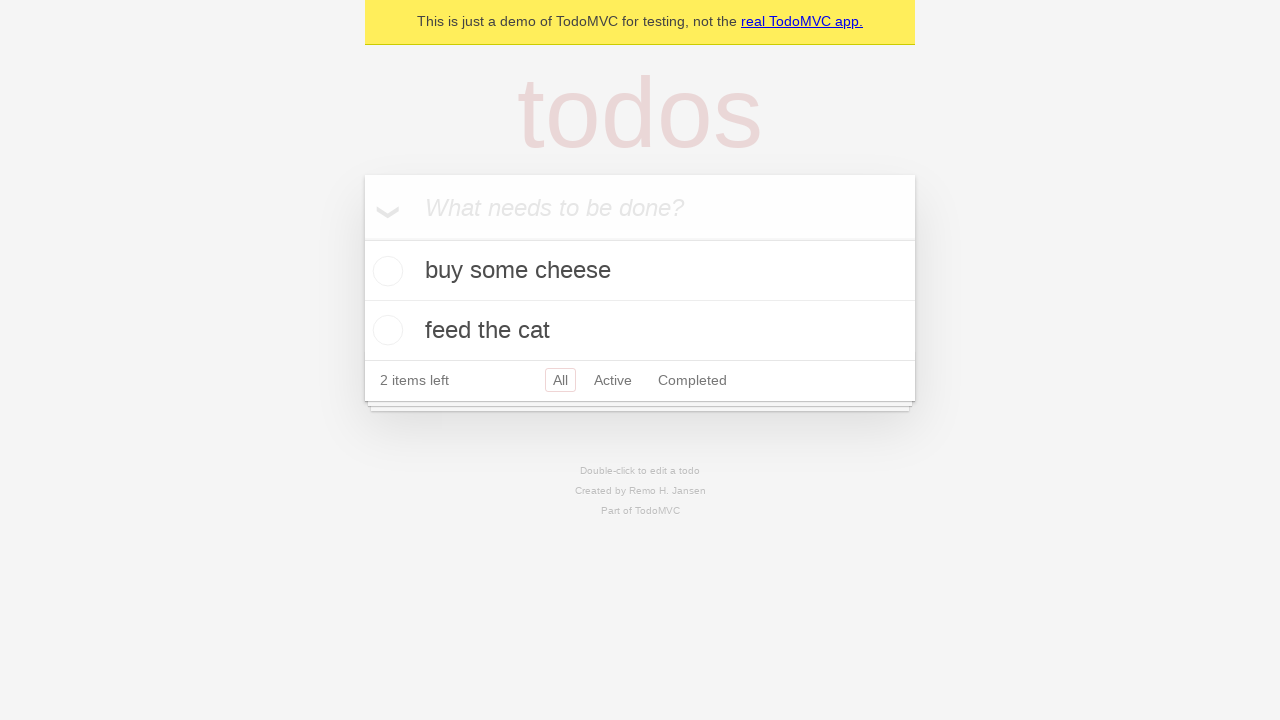

Filled todo input with 'book a doctors appointment' on internal:attr=[placeholder="What needs to be done?"i]
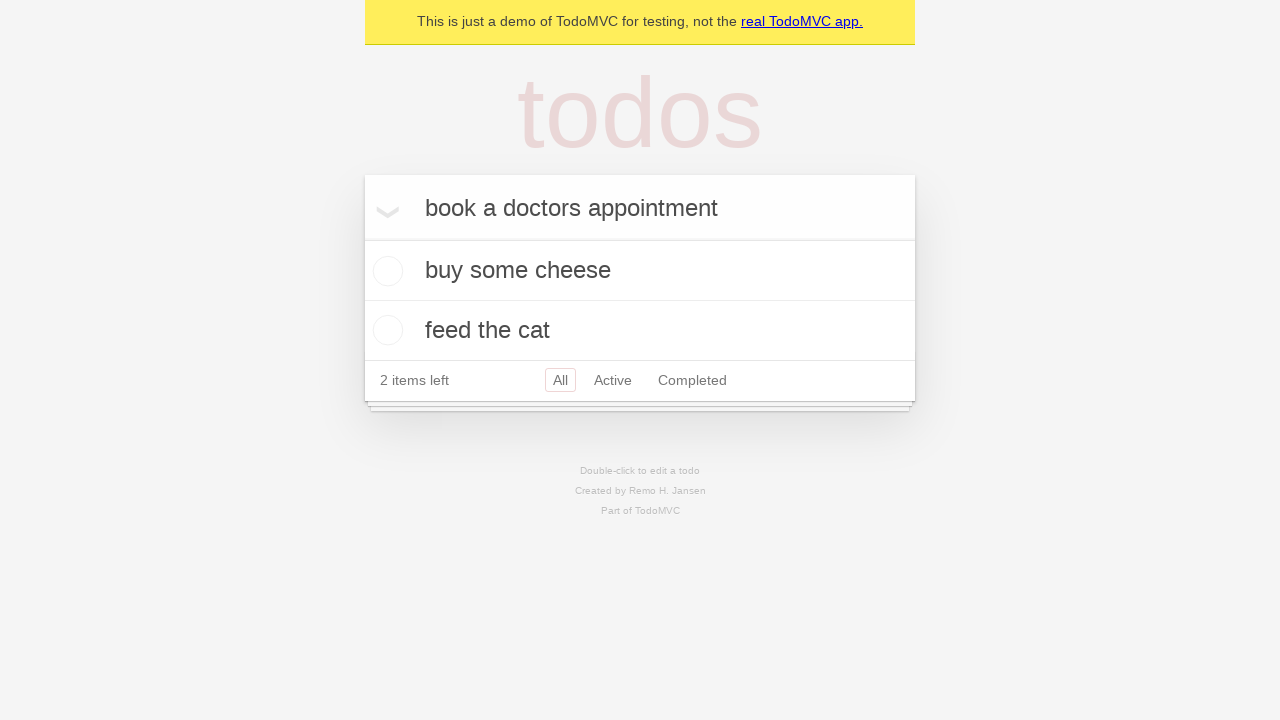

Pressed Enter to add third todo item on internal:attr=[placeholder="What needs to be done?"i]
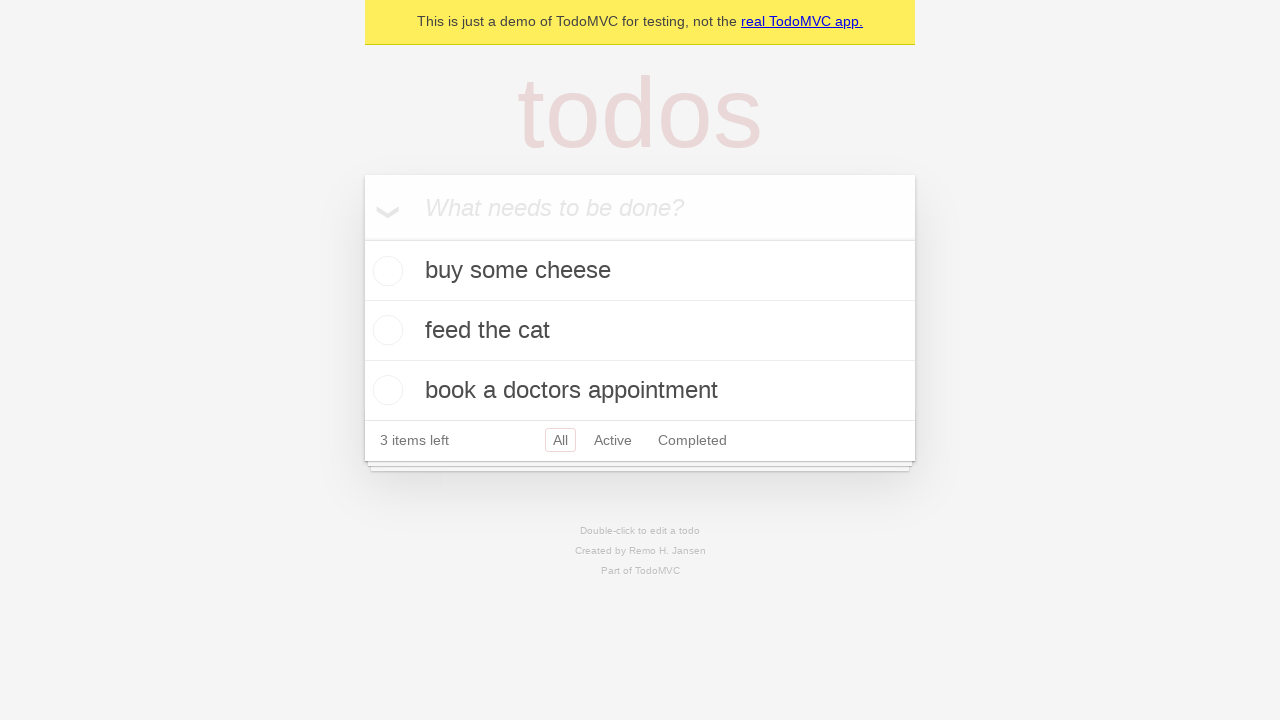

Checked first todo item to mark it as complete at (385, 271) on .todo-list li .toggle >> nth=0
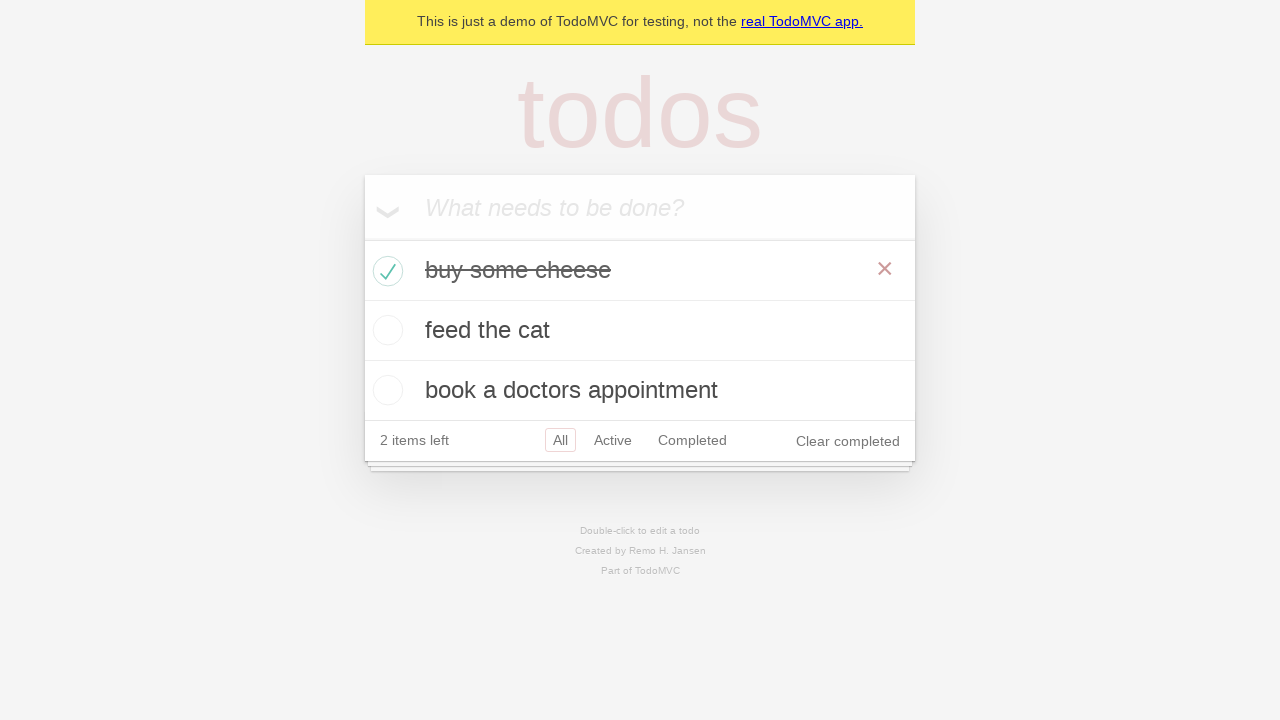

Clicked 'Clear completed' button to remove completed items at (848, 441) on internal:role=button[name="Clear completed"i]
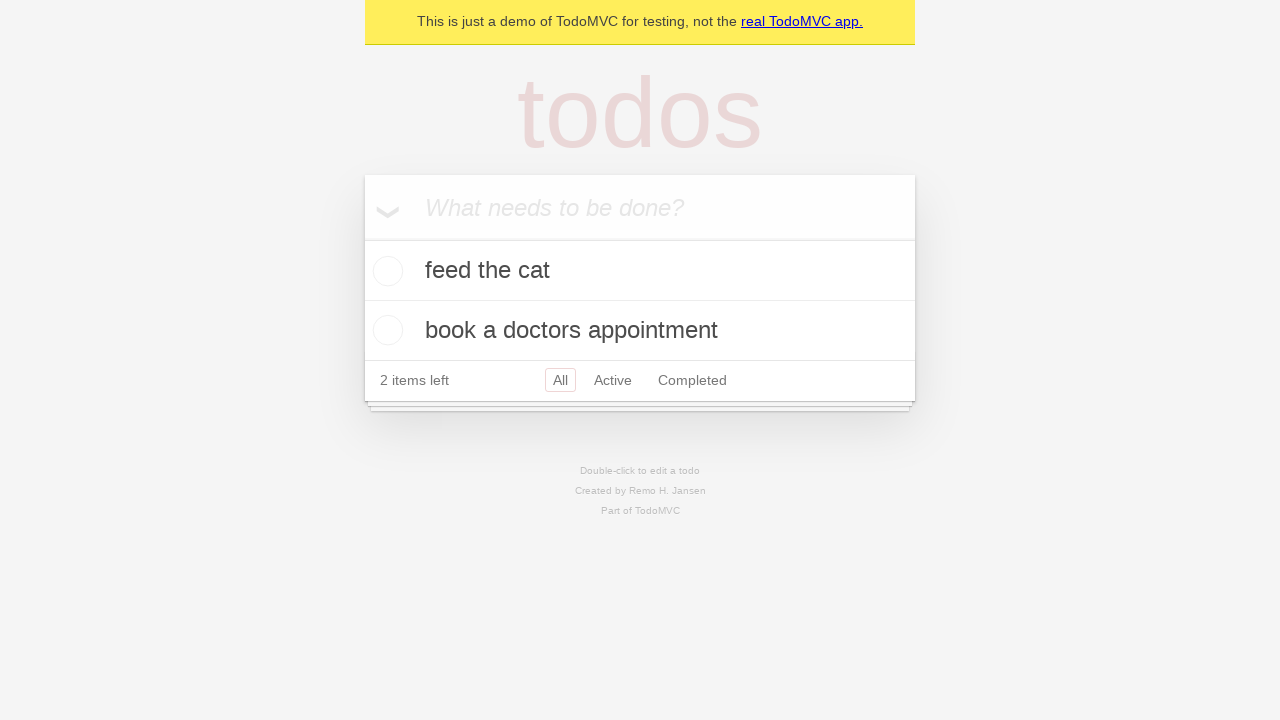

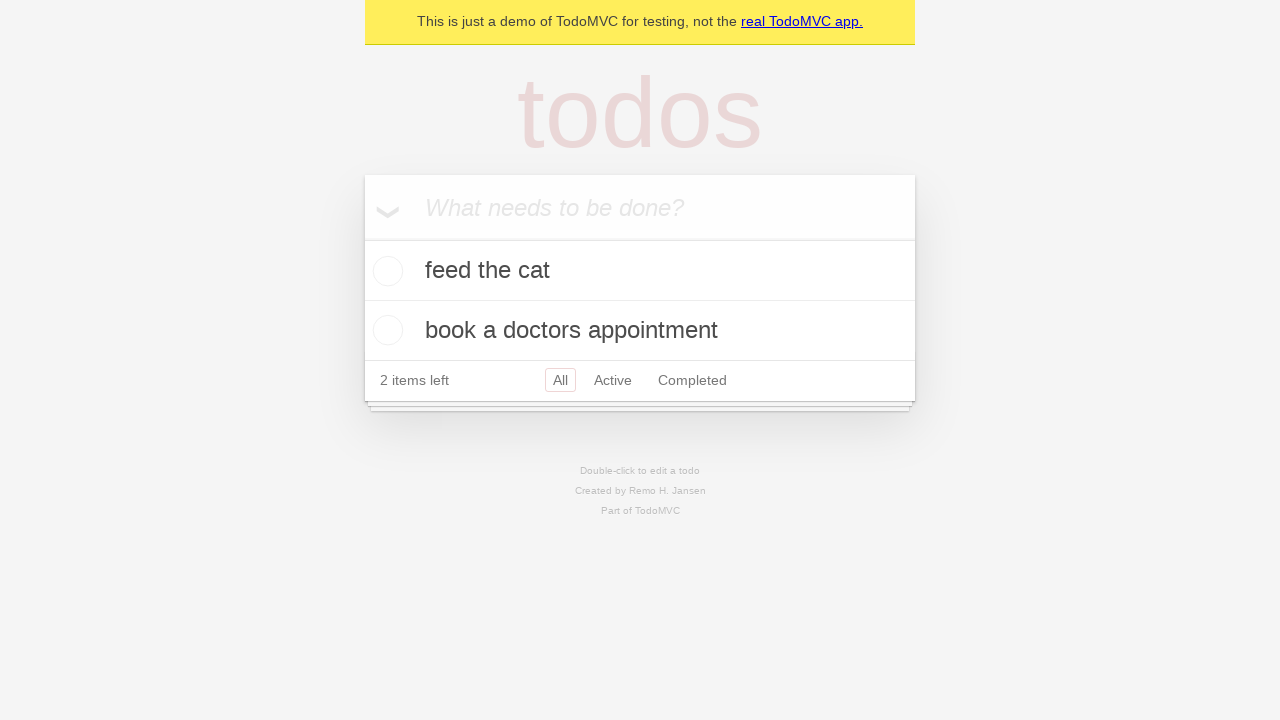